Navigates to WebDriverIO documentation page and verifies that a div element is displayed using assert-style assertion

Starting URL: https://webdriver.io/docs/frameworks

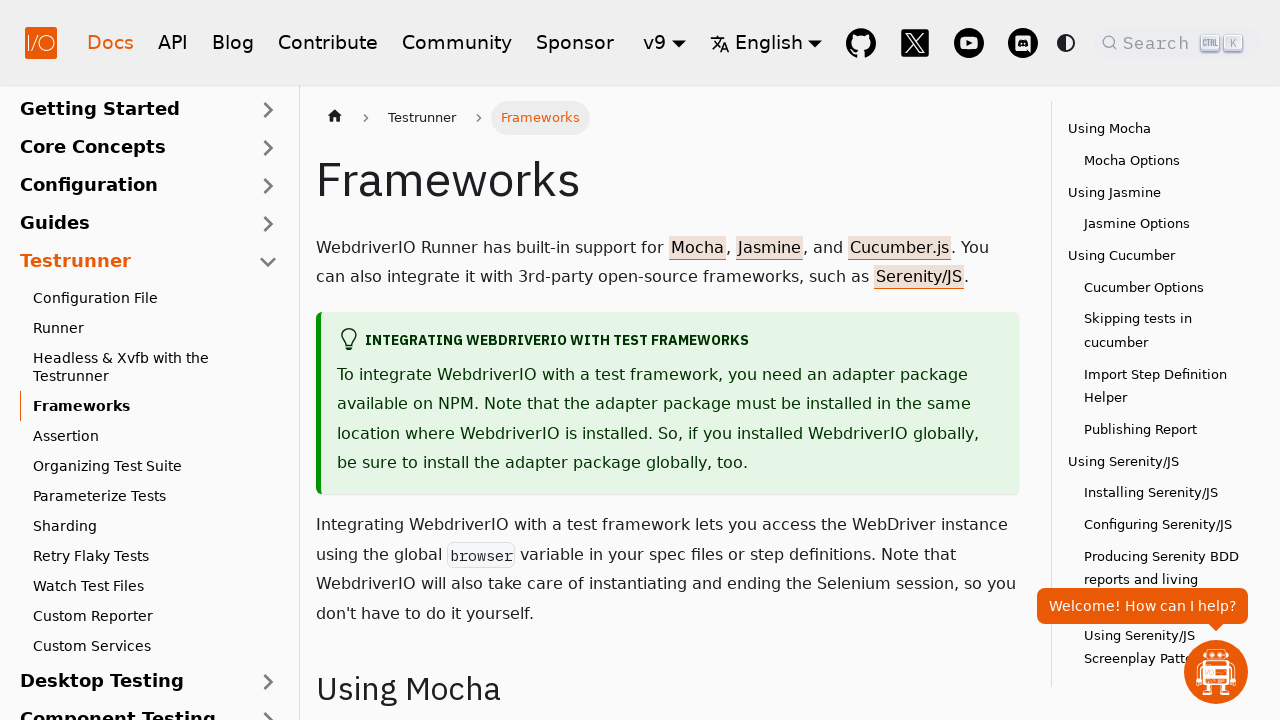

Waited for first div element to become visible
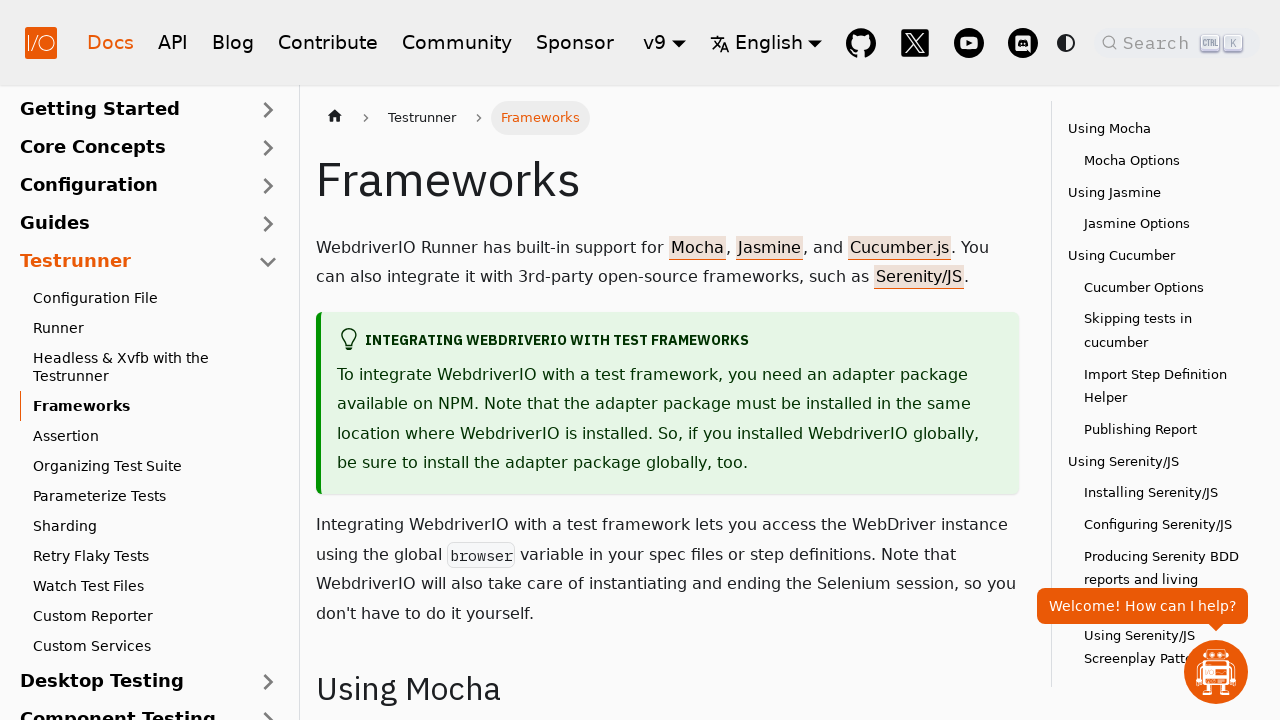

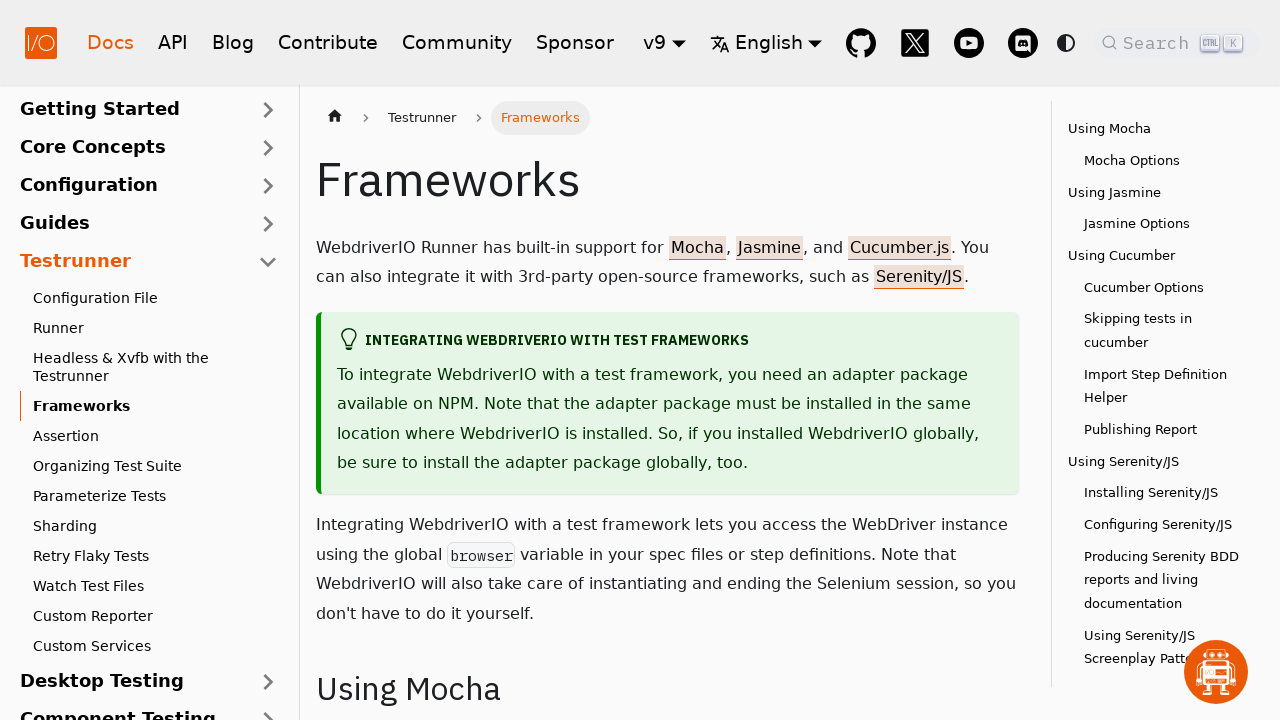